Tests JavaScript alert handling by clicking buttons that trigger different alert types (simple alert, confirm dialog, and prompt dialog), then accepting, dismissing, or entering text into them.

Starting URL: https://demoqa.com/alerts

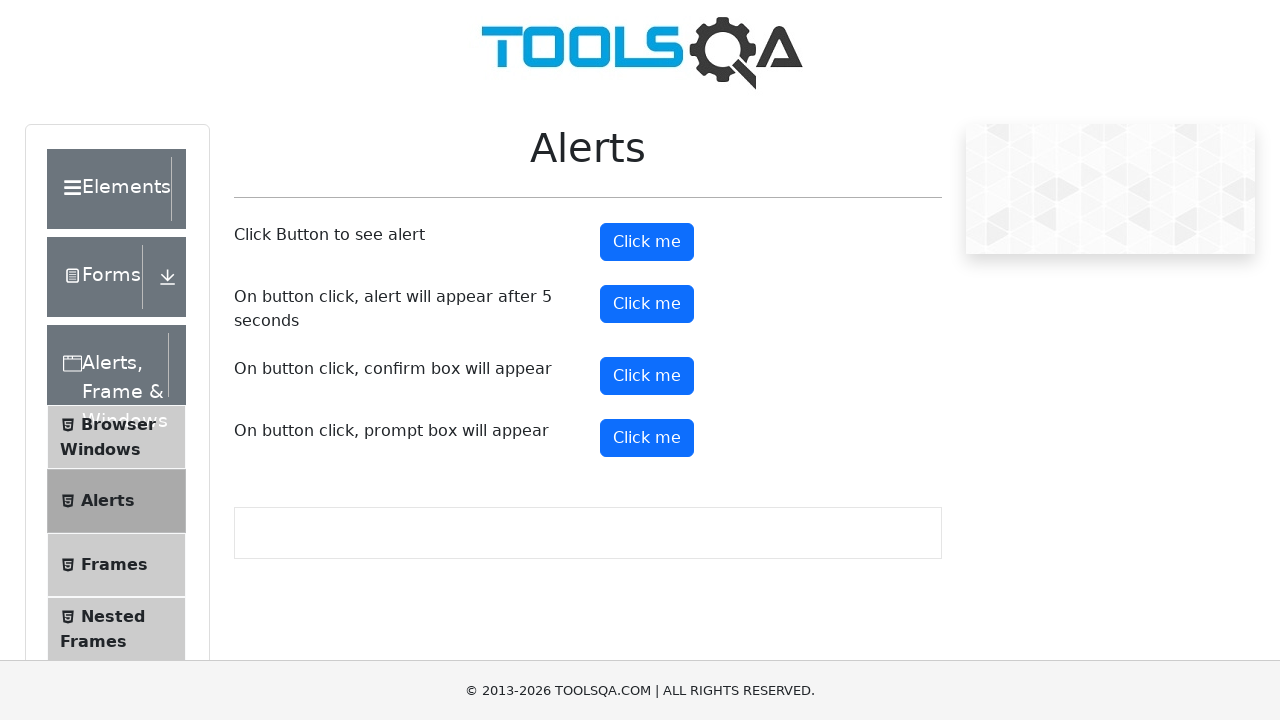

Clicked button to trigger simple alert at (647, 242) on button#alertButton
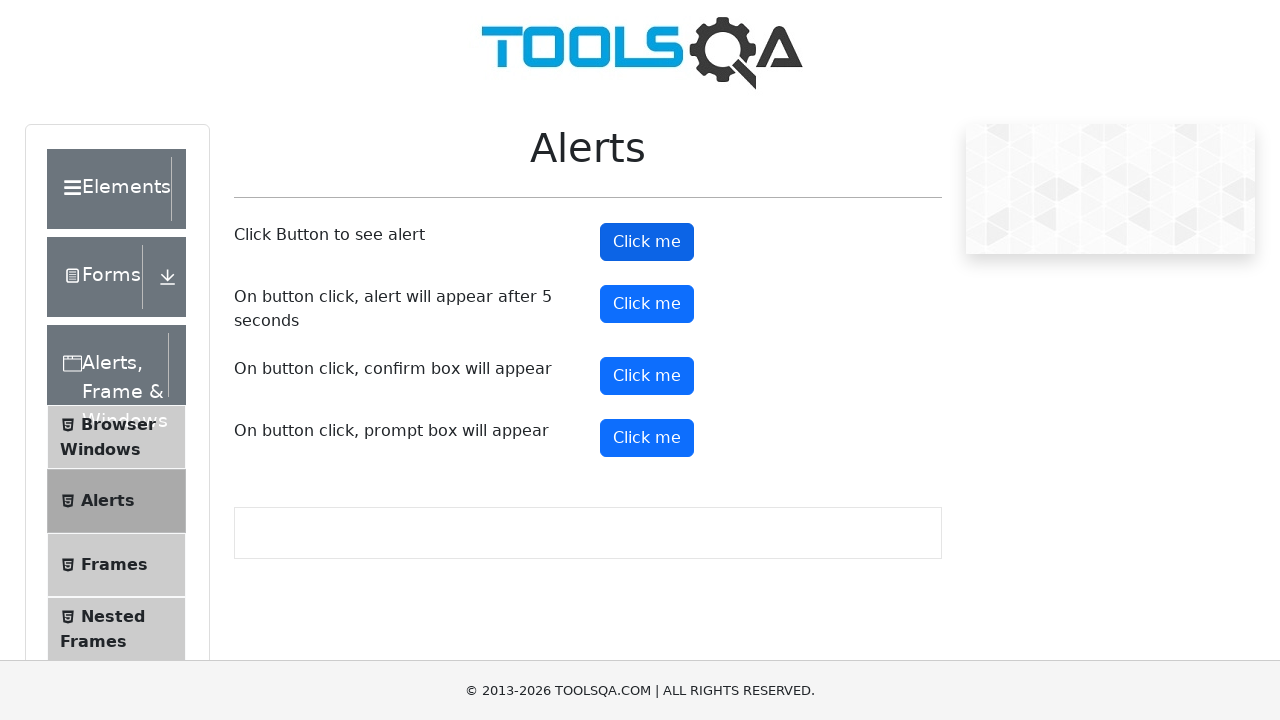

Set up dialog handler to accept alerts
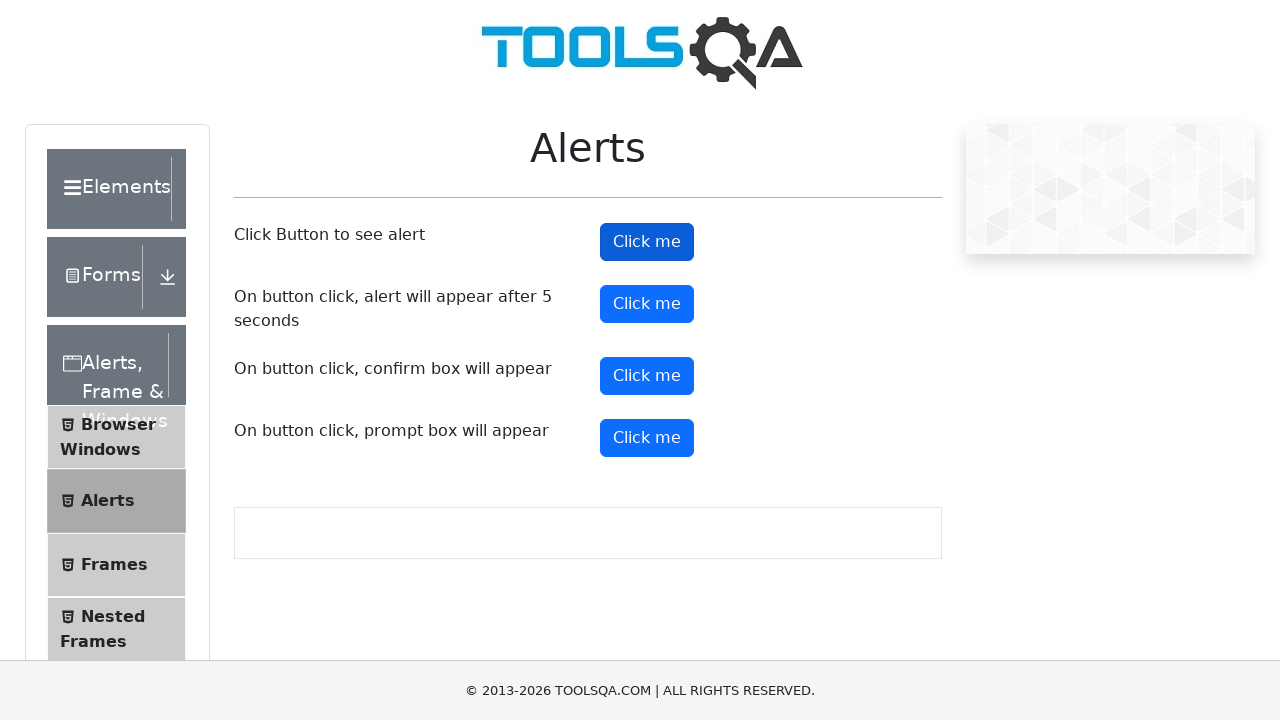

Waited for simple alert to be processed
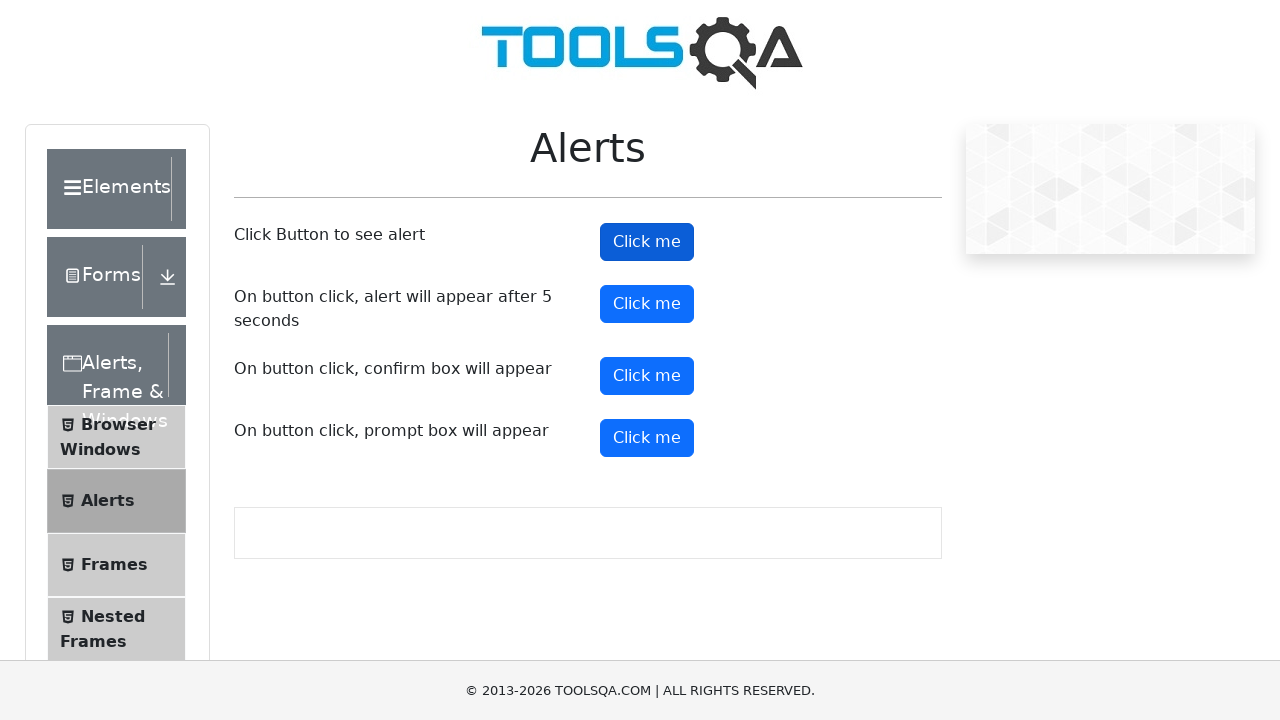

Clicked button to trigger confirm dialog at (647, 376) on button#confirmButton
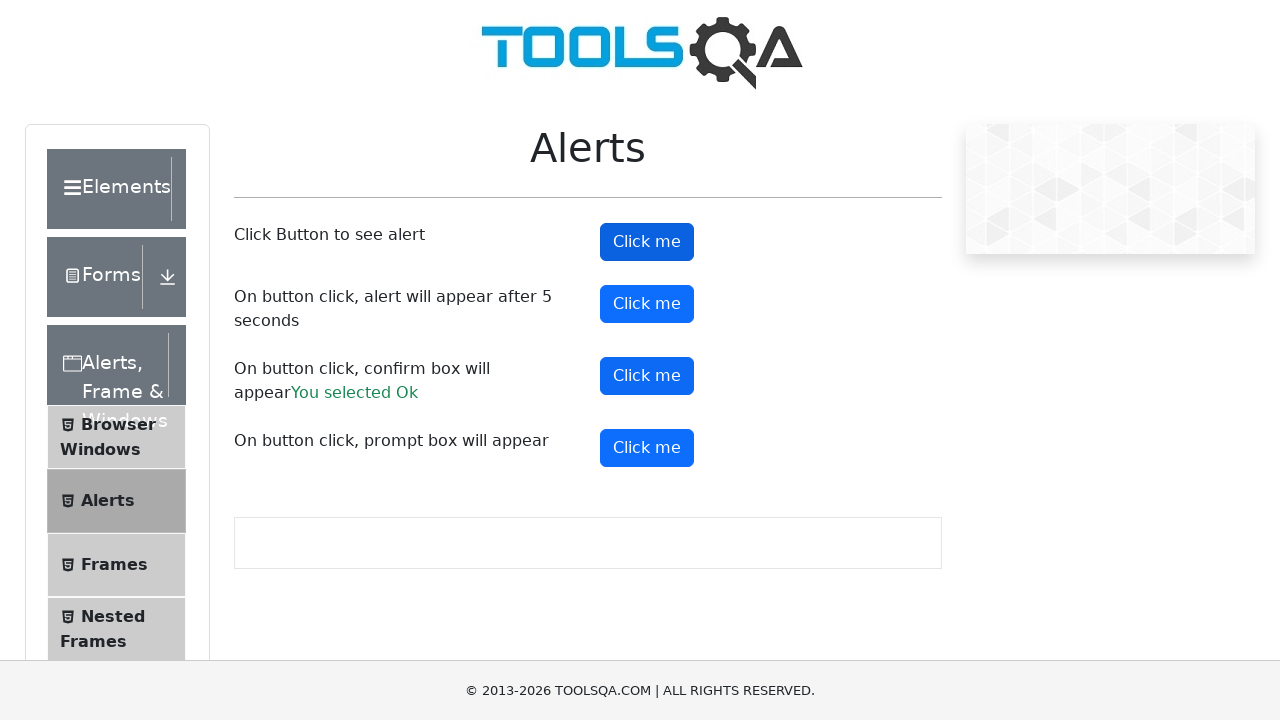

Set up dialog handler to dismiss confirm dialog
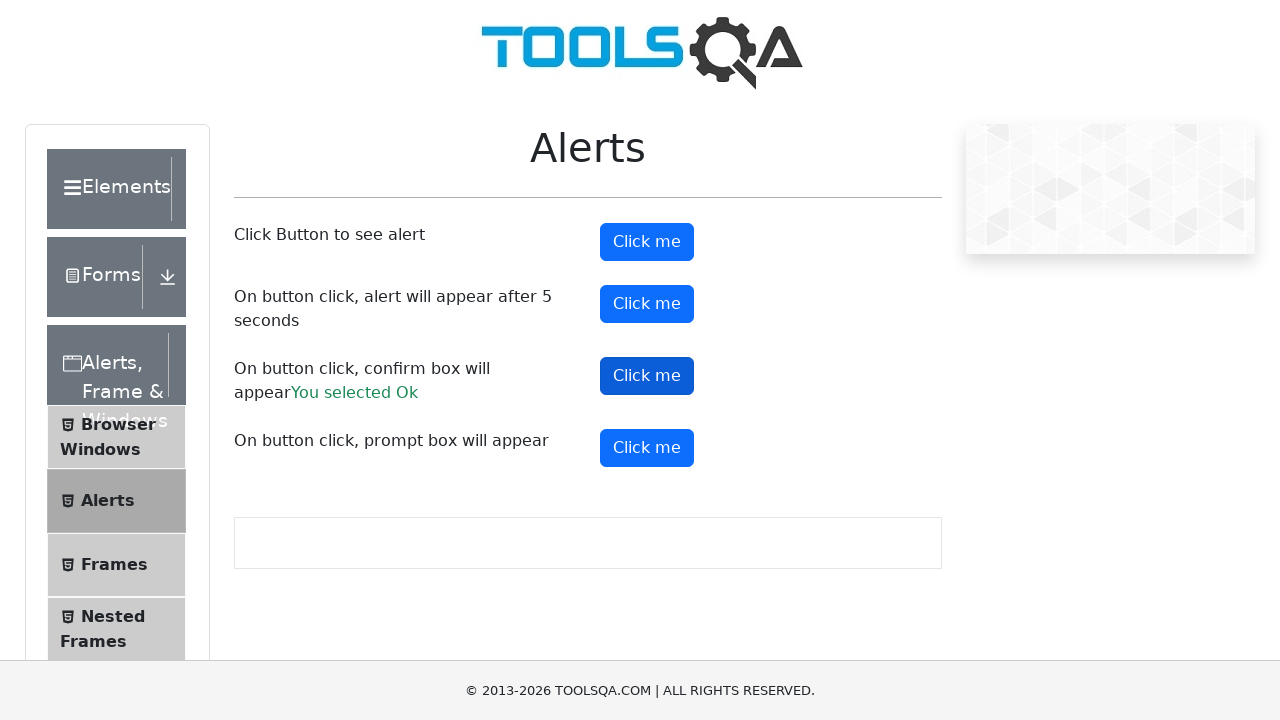

Waited for confirm dialog to be processed
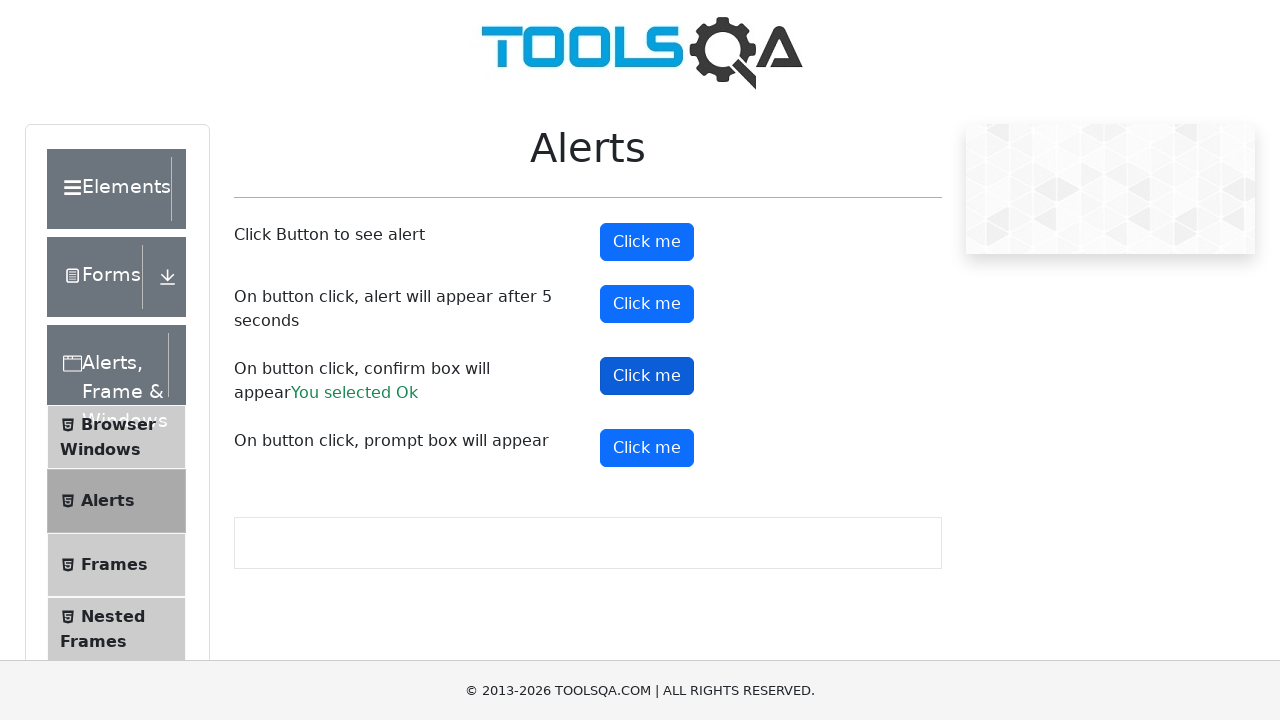

Clicked 4th button to trigger prompt dialog at (647, 448) on (//button[contains(text(),'Click me')])[4]
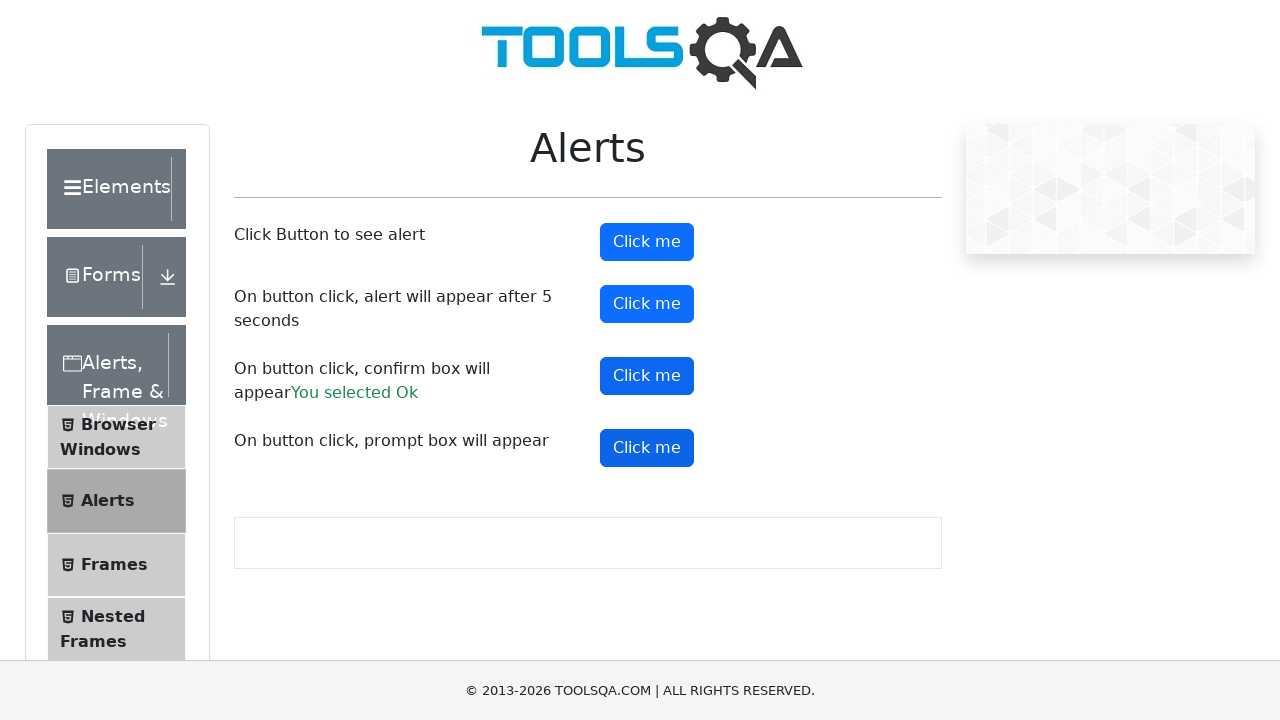

Set up dialog handler to enter text in prompt and accept
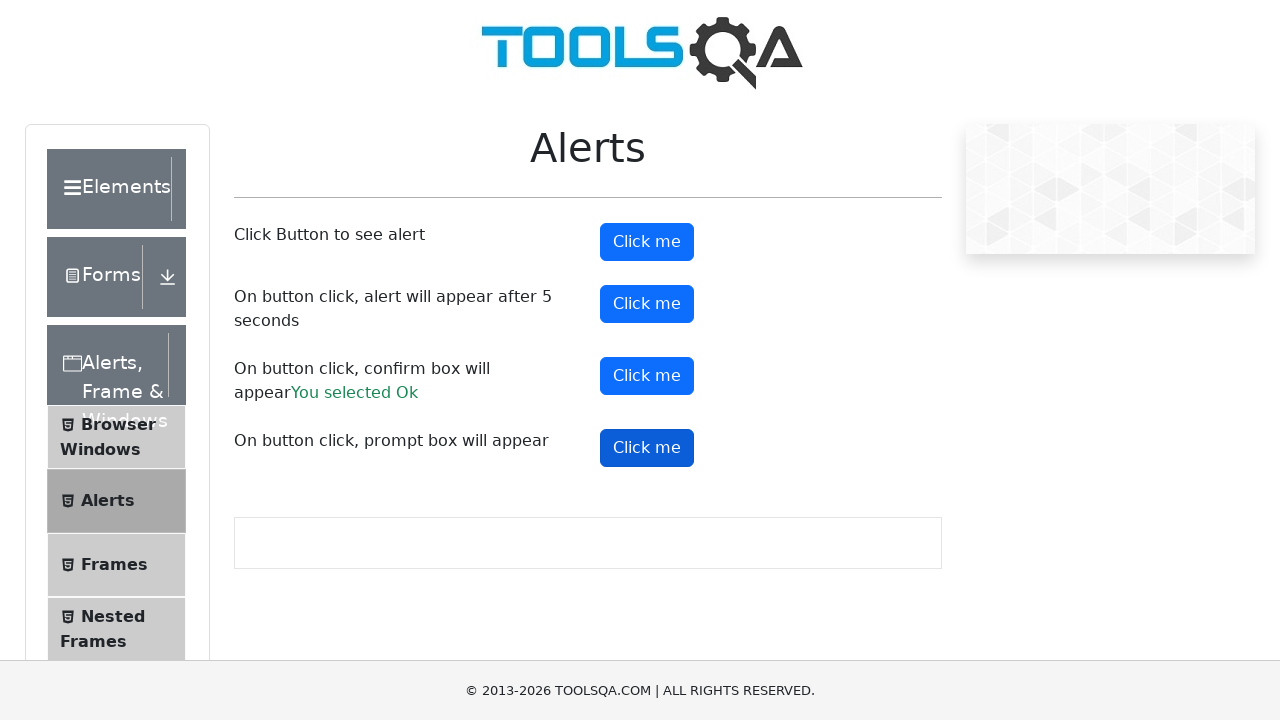

Waited for prompt dialog to be processed
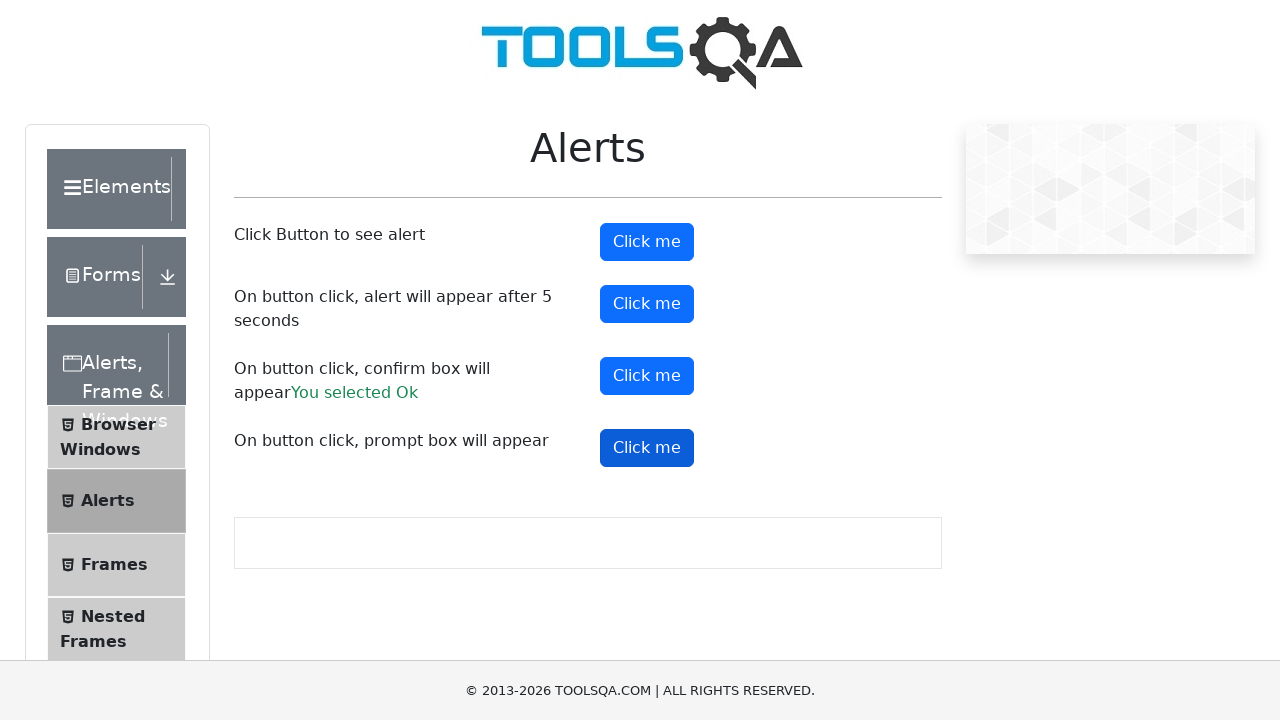

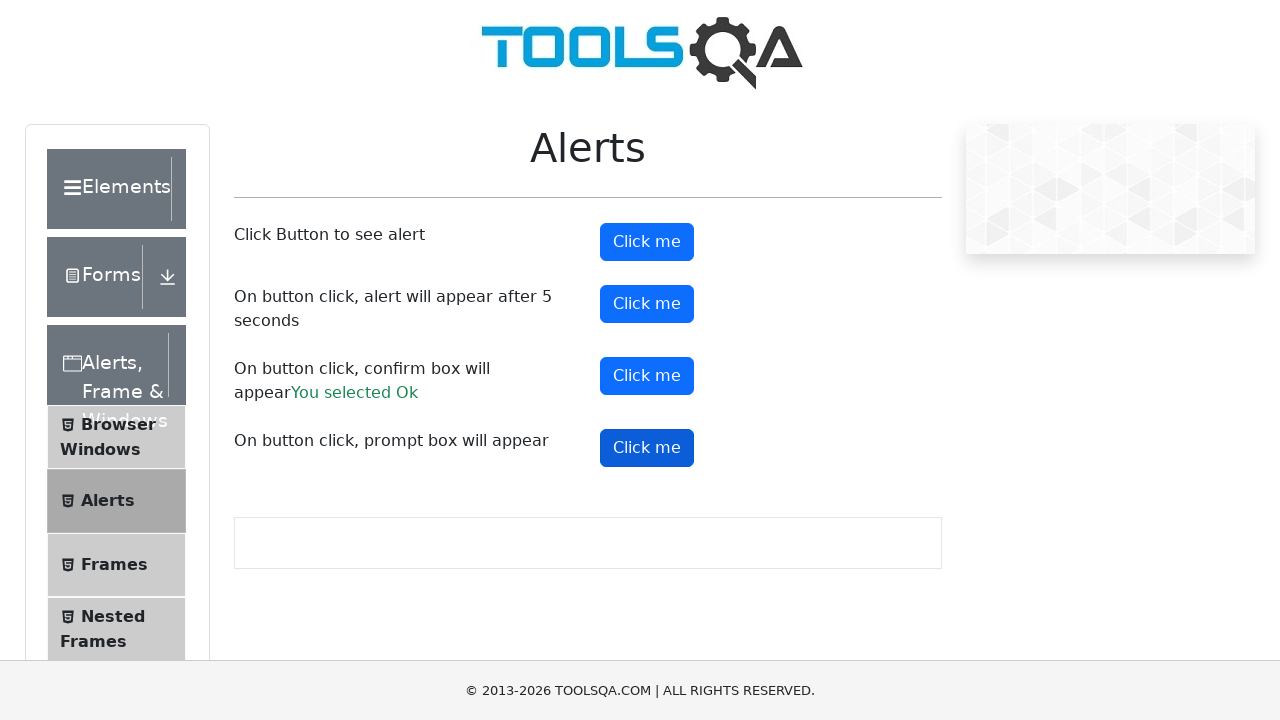